Tests drag and drop functionality on the jQueryUI droppable demo page by switching to an iframe and dragging an element onto a droppable target

Starting URL: http://jqueryui.com/demos/droppable/

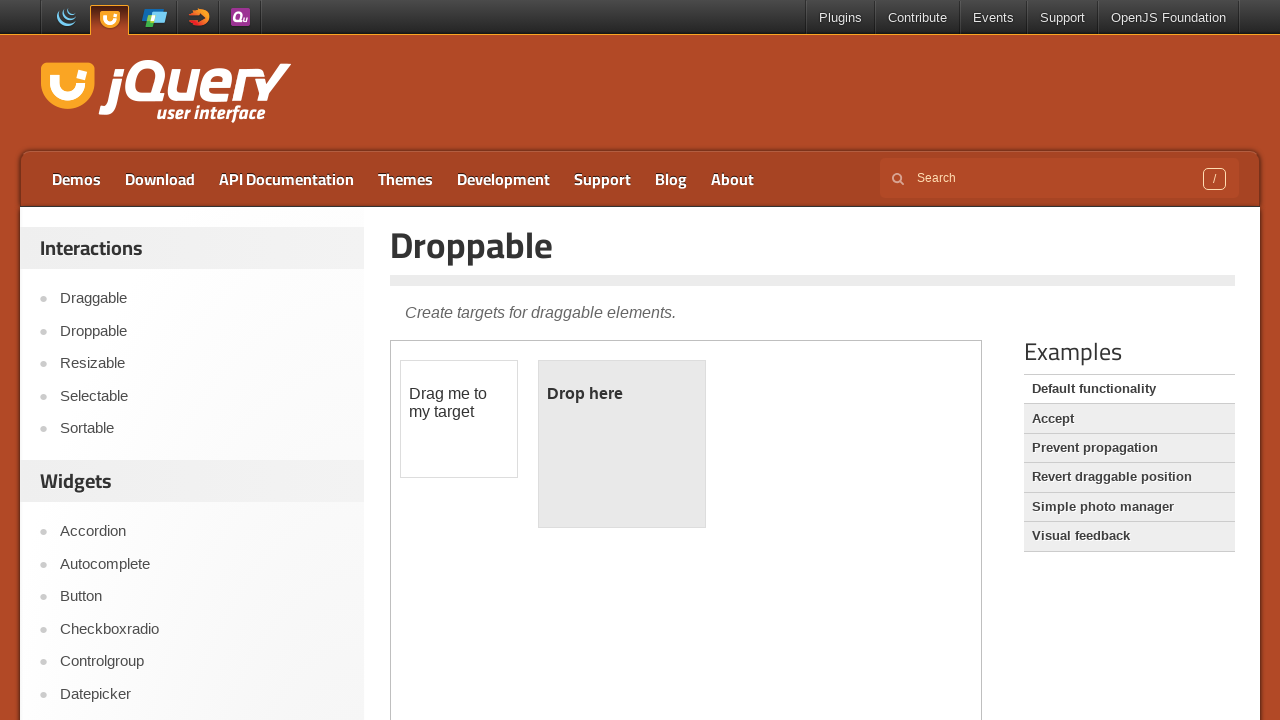

Waited for demo iframe to load
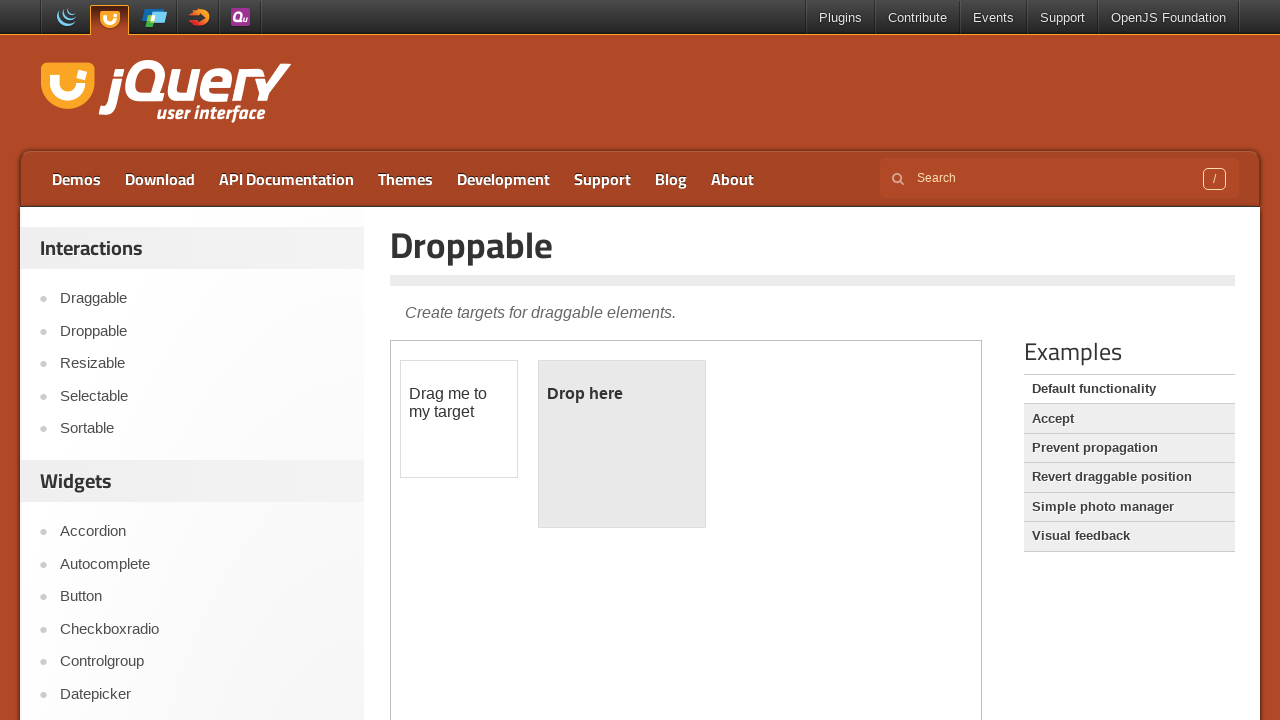

Located demo iframe
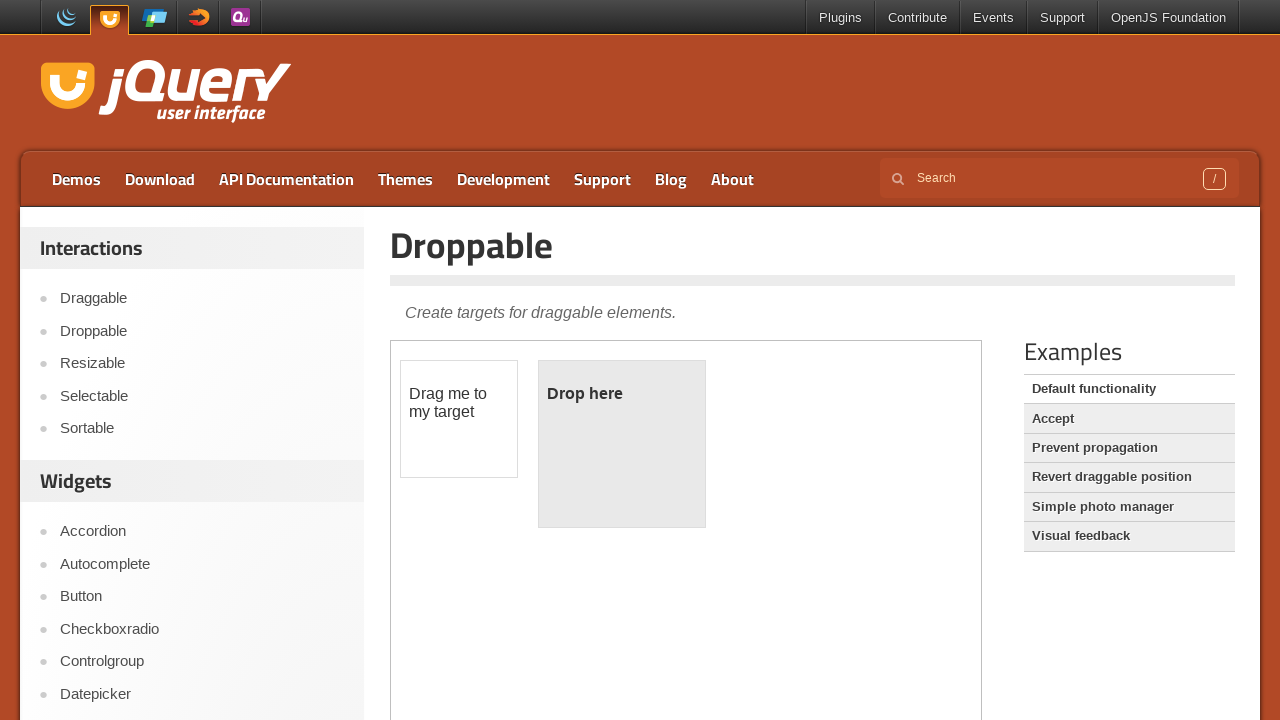

Waited for draggable element to be visible
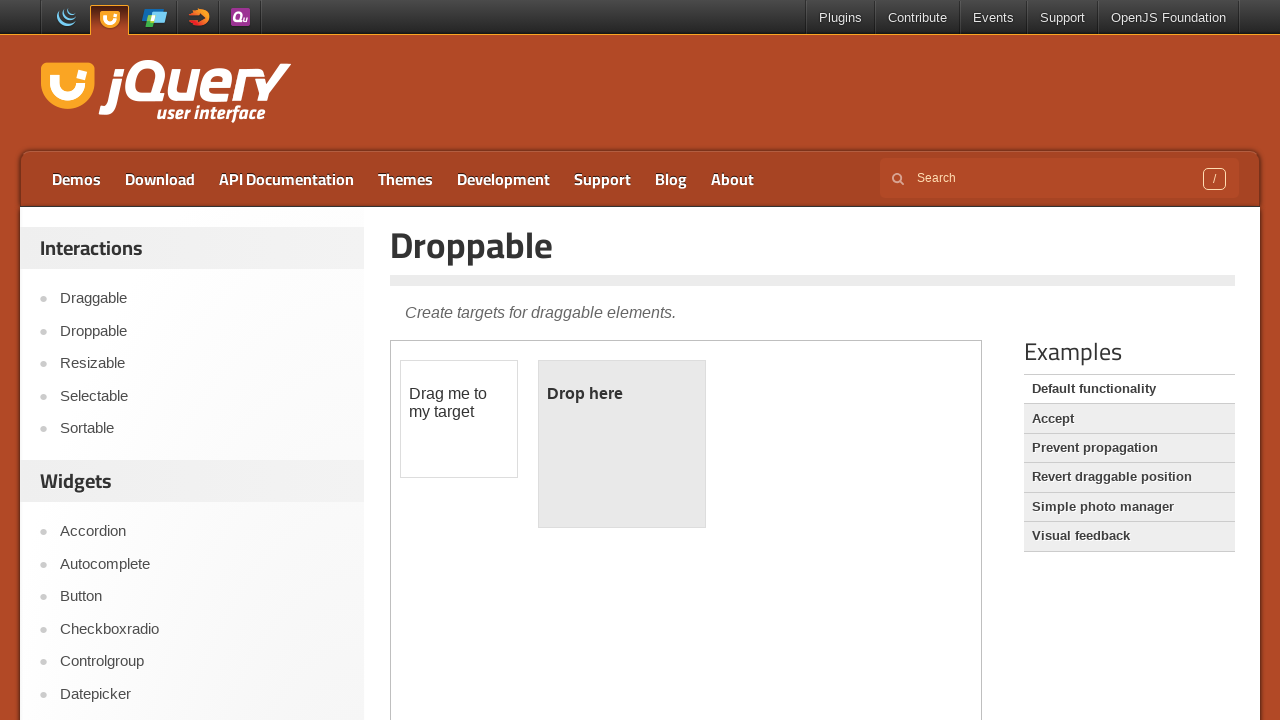

Waited for droppable element to be visible
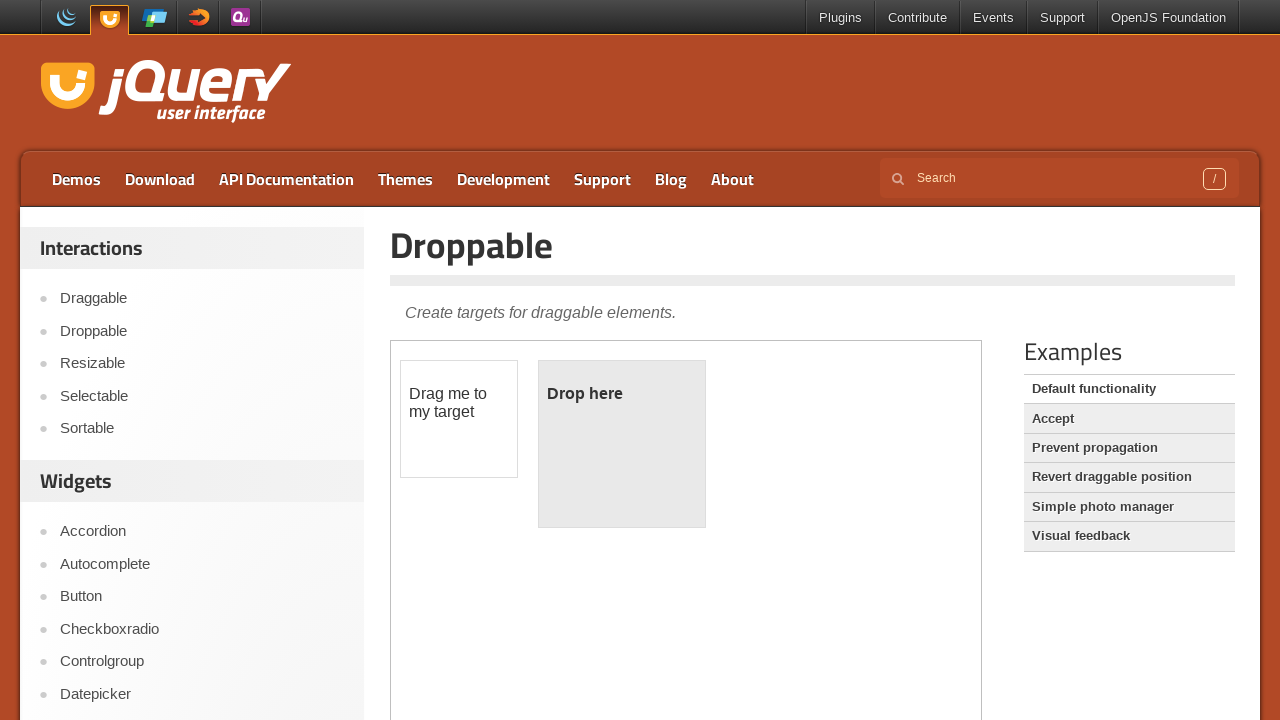

Dragged draggable element onto droppable target at (622, 444)
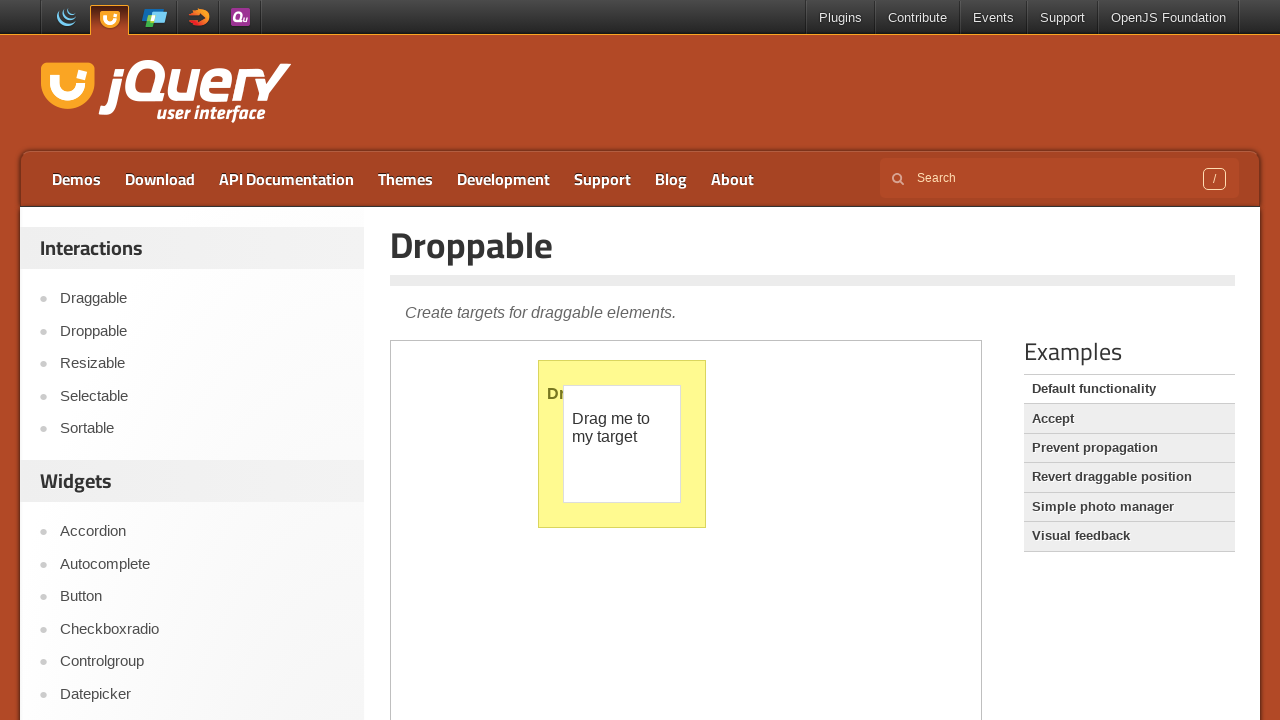

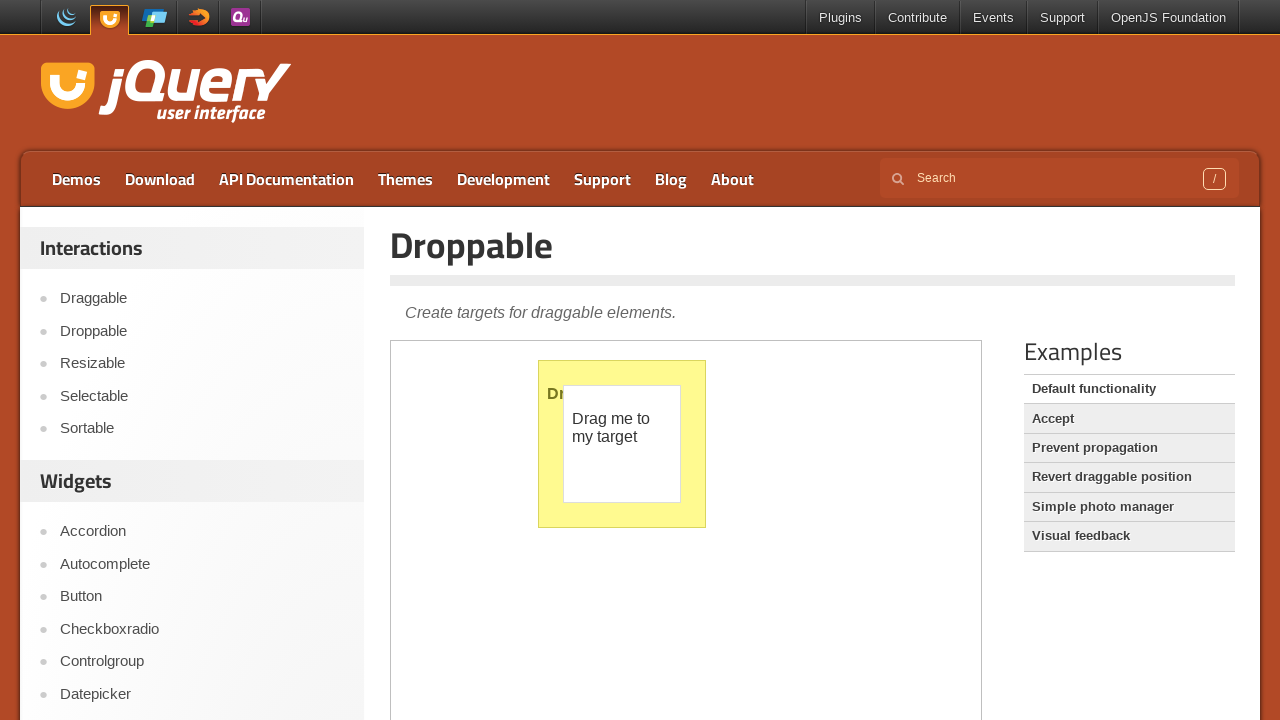